Tests hover functionality by hovering over an avatar image and verifying that the caption/additional user information becomes visible.

Starting URL: http://the-internet.herokuapp.com/hovers

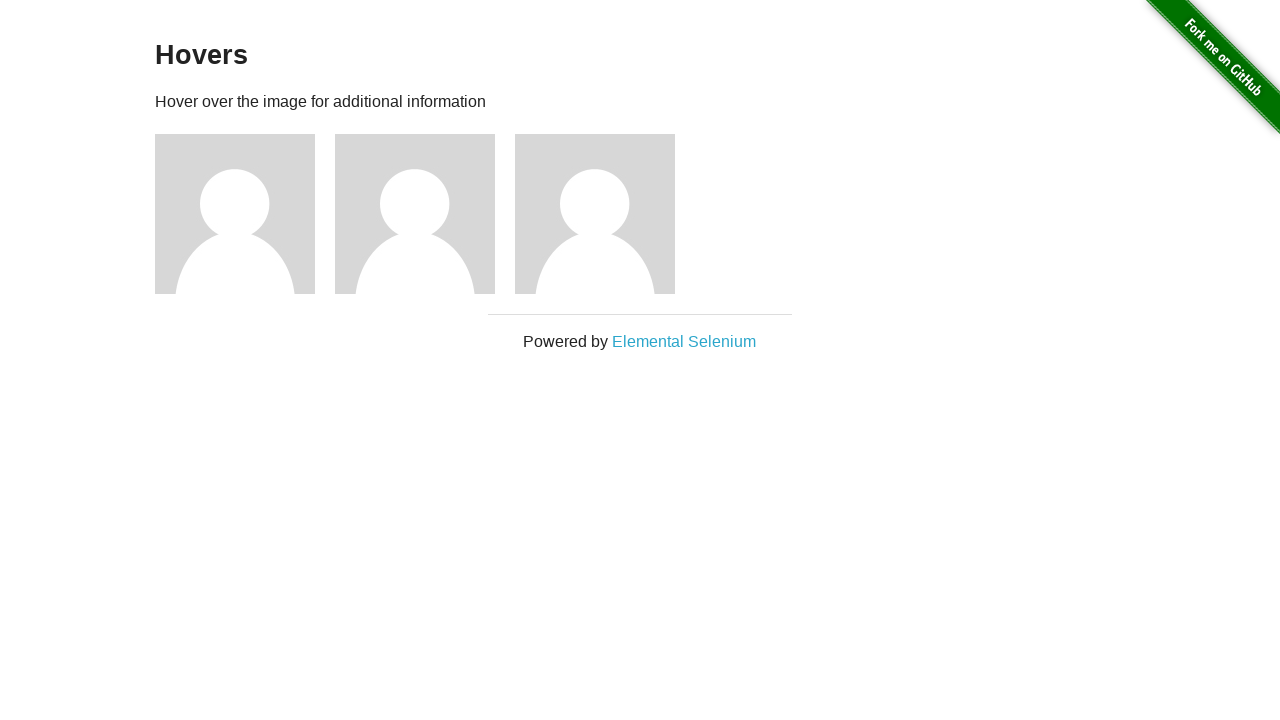

Located the first avatar figure element
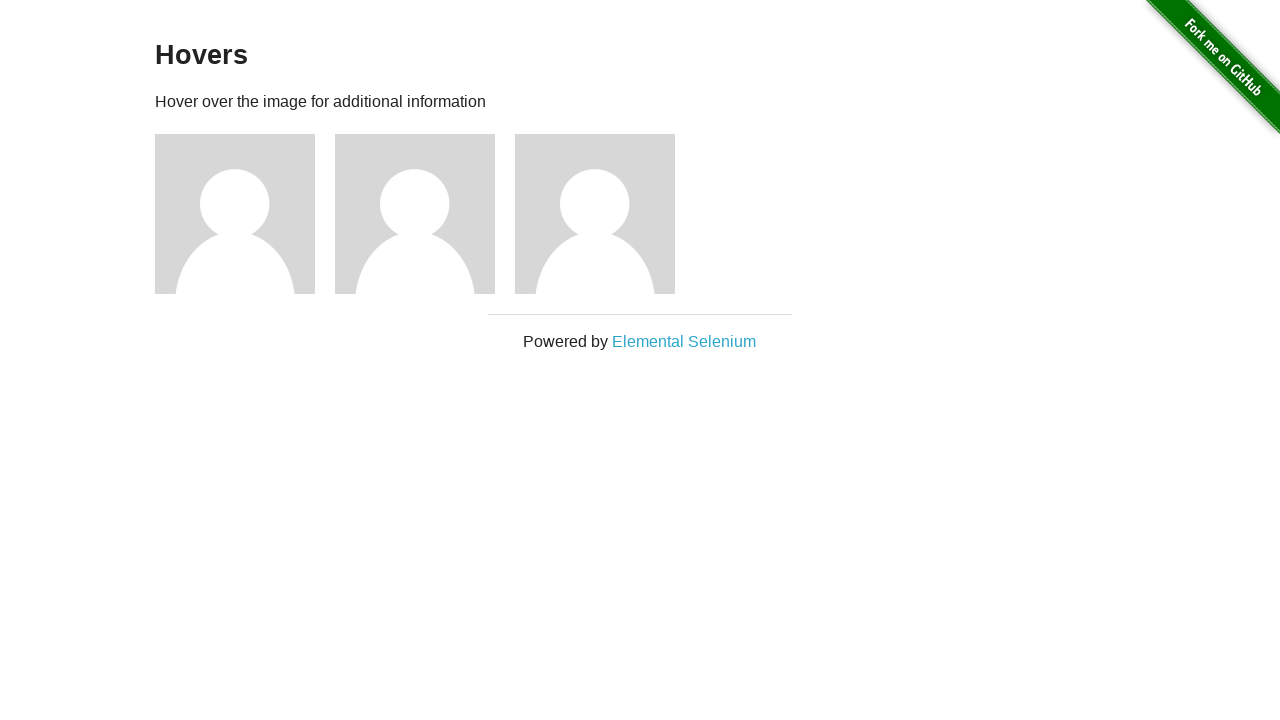

Hovered over the avatar image at (245, 214) on .figure >> nth=0
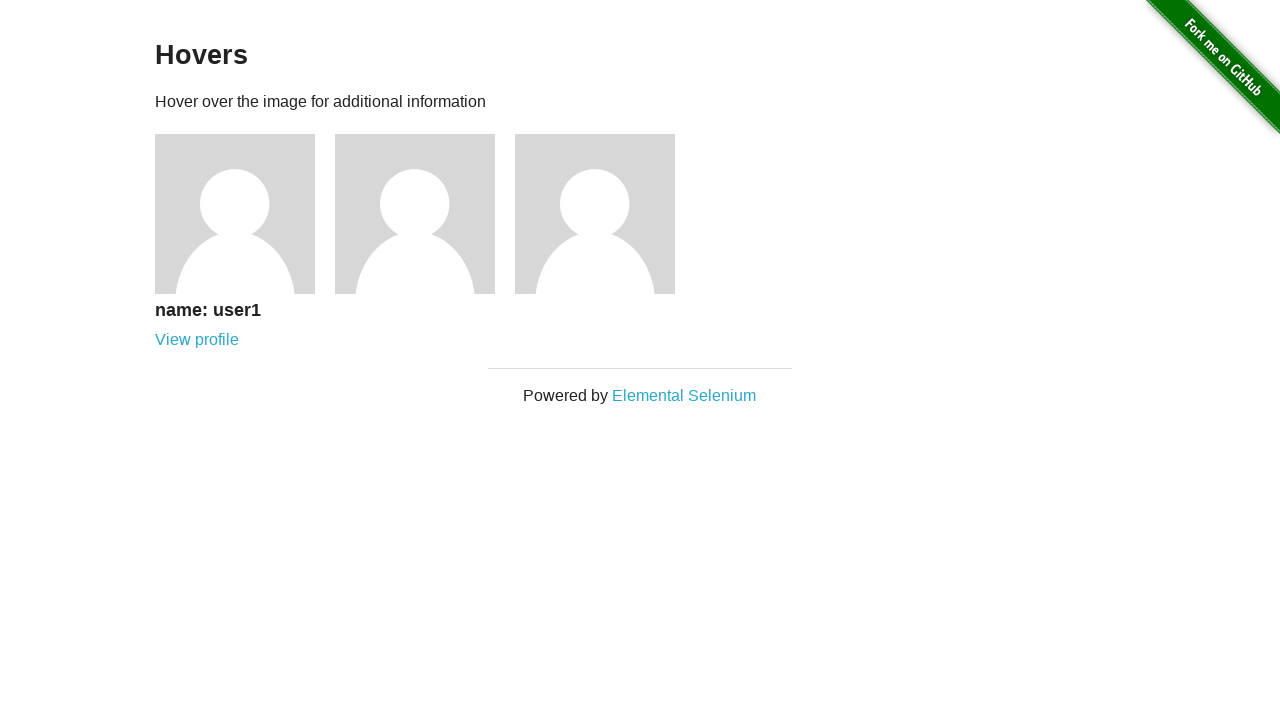

Waited for caption to become visible
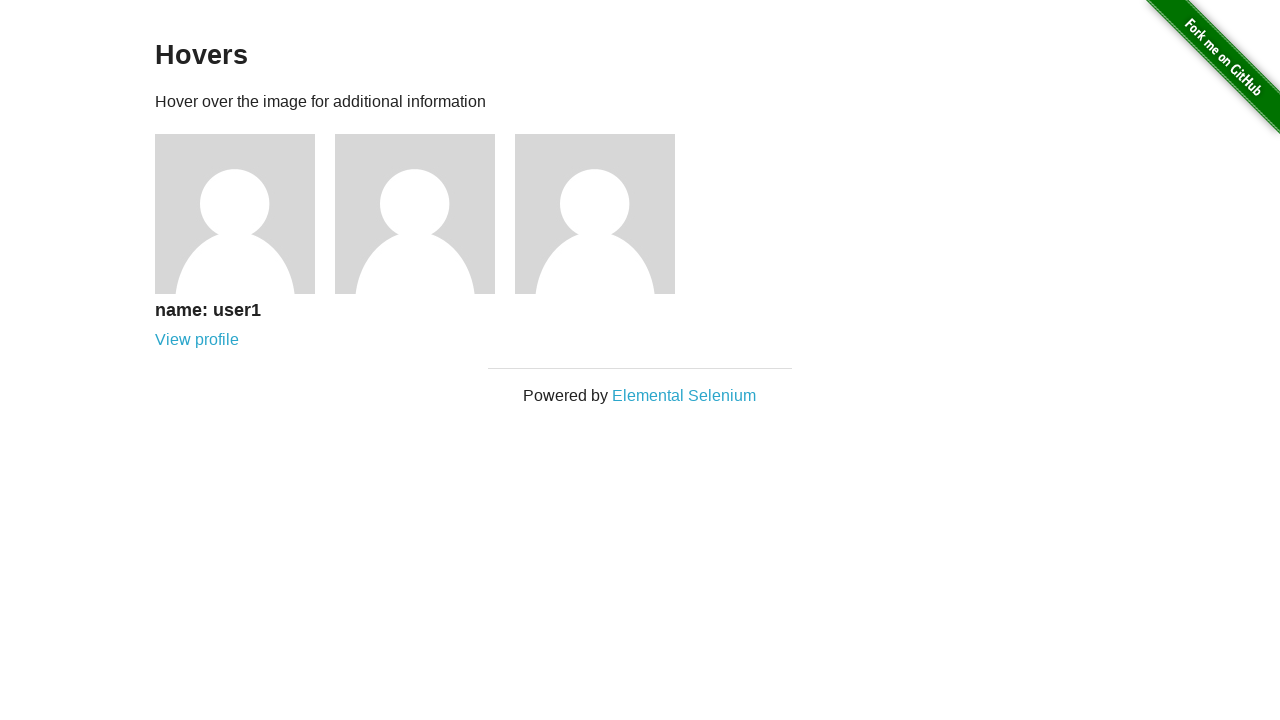

Verified that the caption is visible after hovering
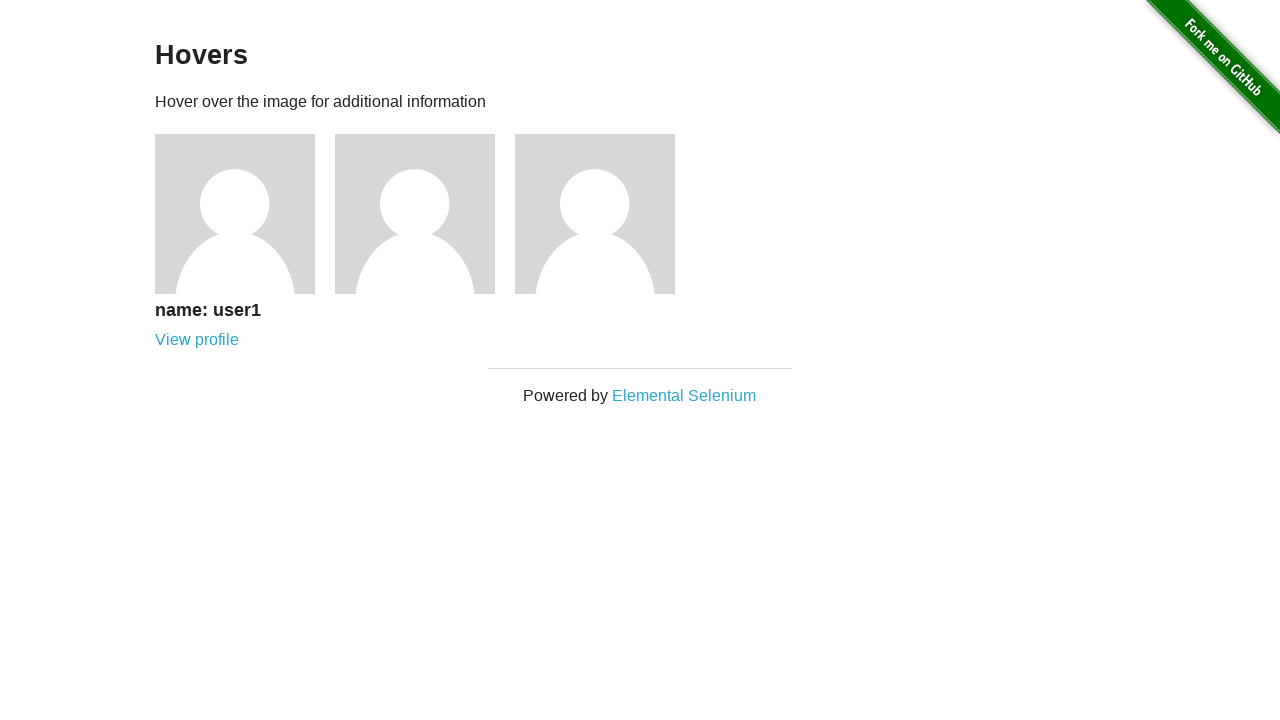

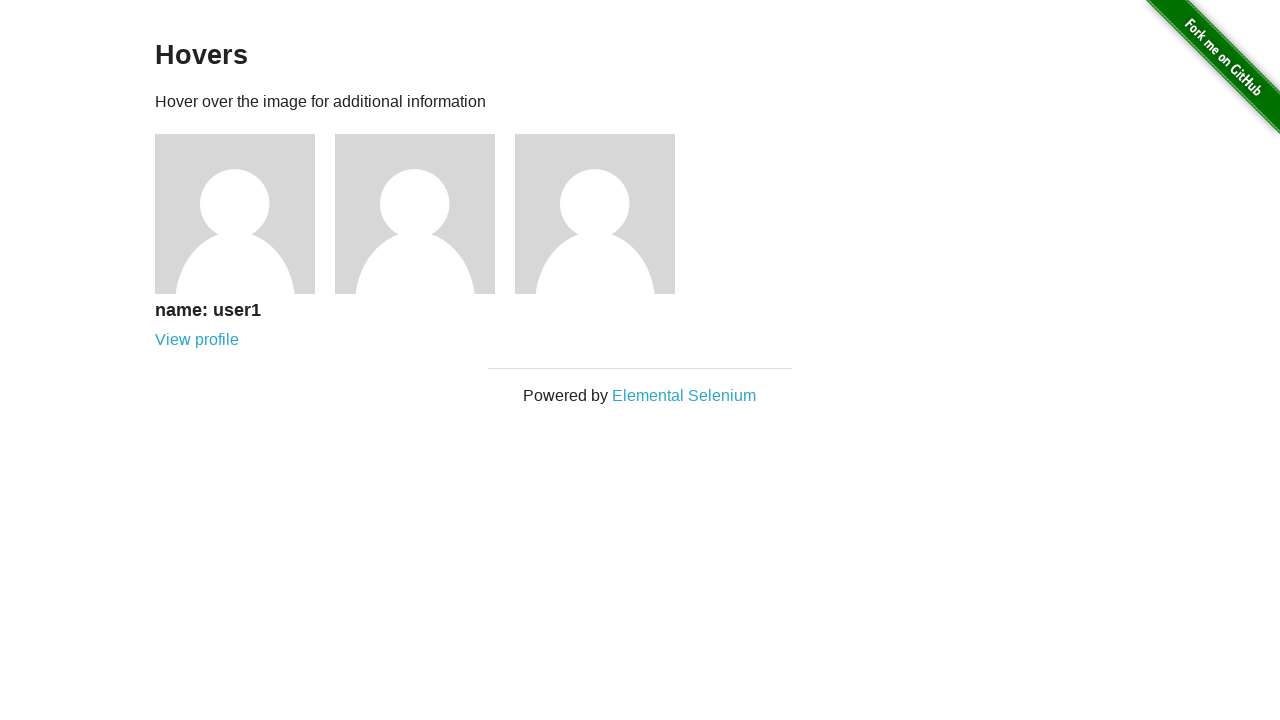